Tests multiple window/tab handling by opening a link in a new tab using Ctrl+Click, validating that two windows exist, switching to the child window to verify its URL, and switching back to the parent window to verify its URL.

Starting URL: https://rahulshettyacademy.com/AutomationPractice/

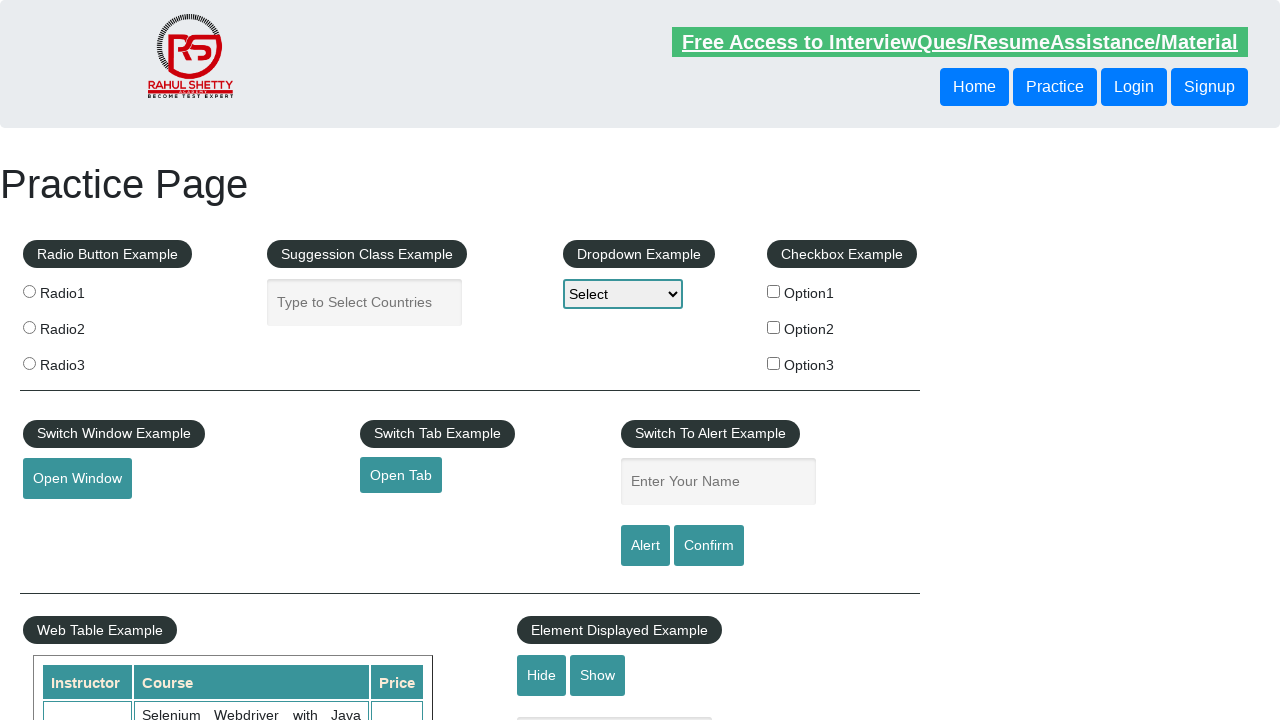

Clicked 'Free Access to InterviewQues/' link with Ctrl+Click to open in new tab at (960, 42) on a:has-text('Free Access to InterviewQues/')
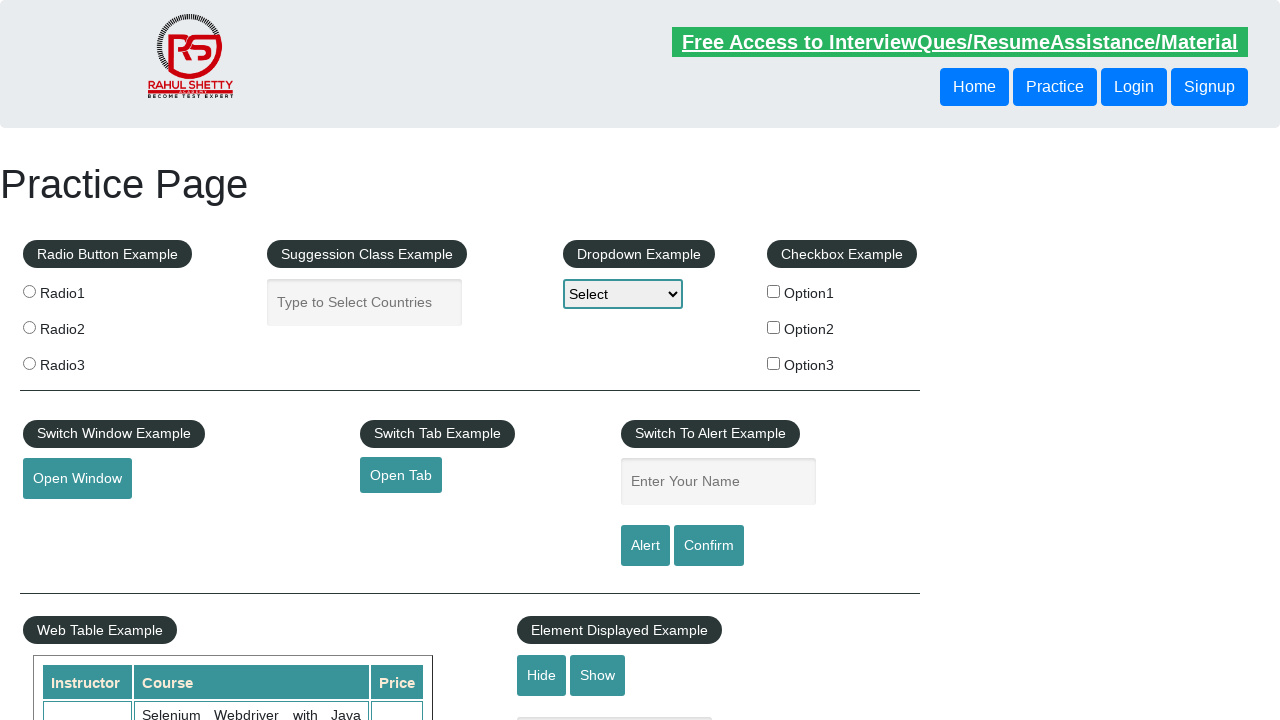

Waited 1000ms for new tab to open
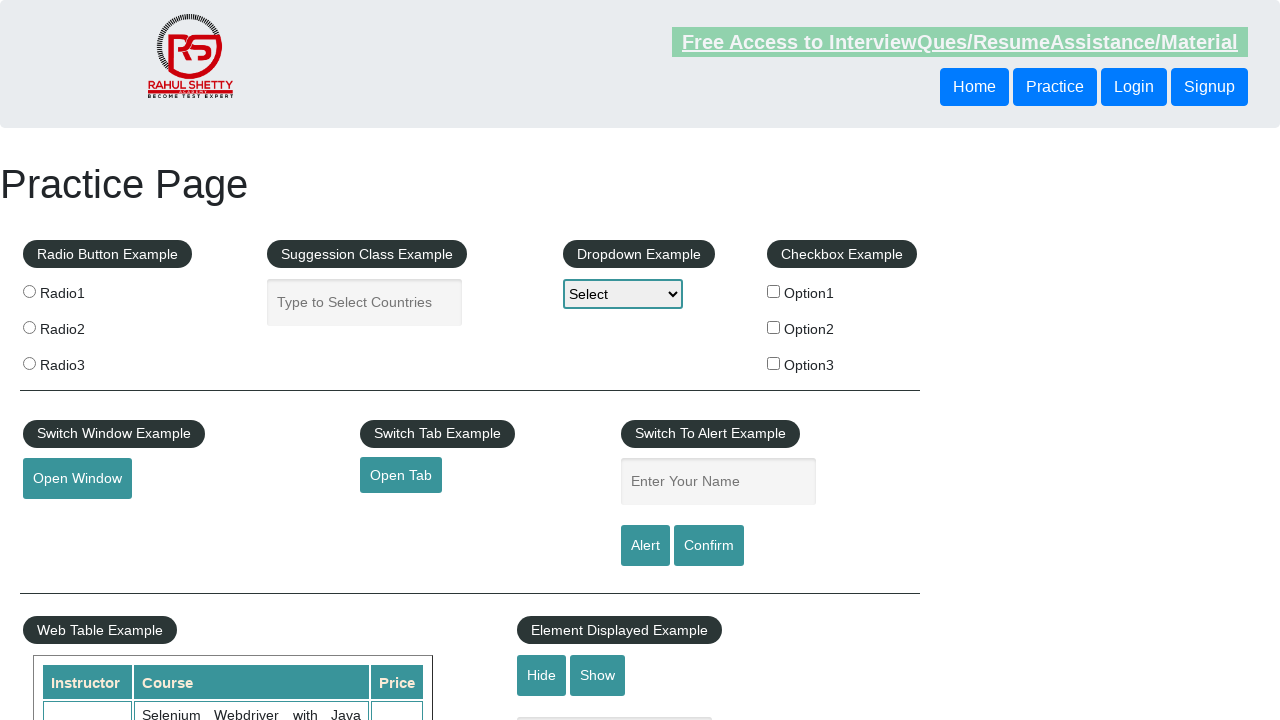

Validated that 2 windows/tabs are open
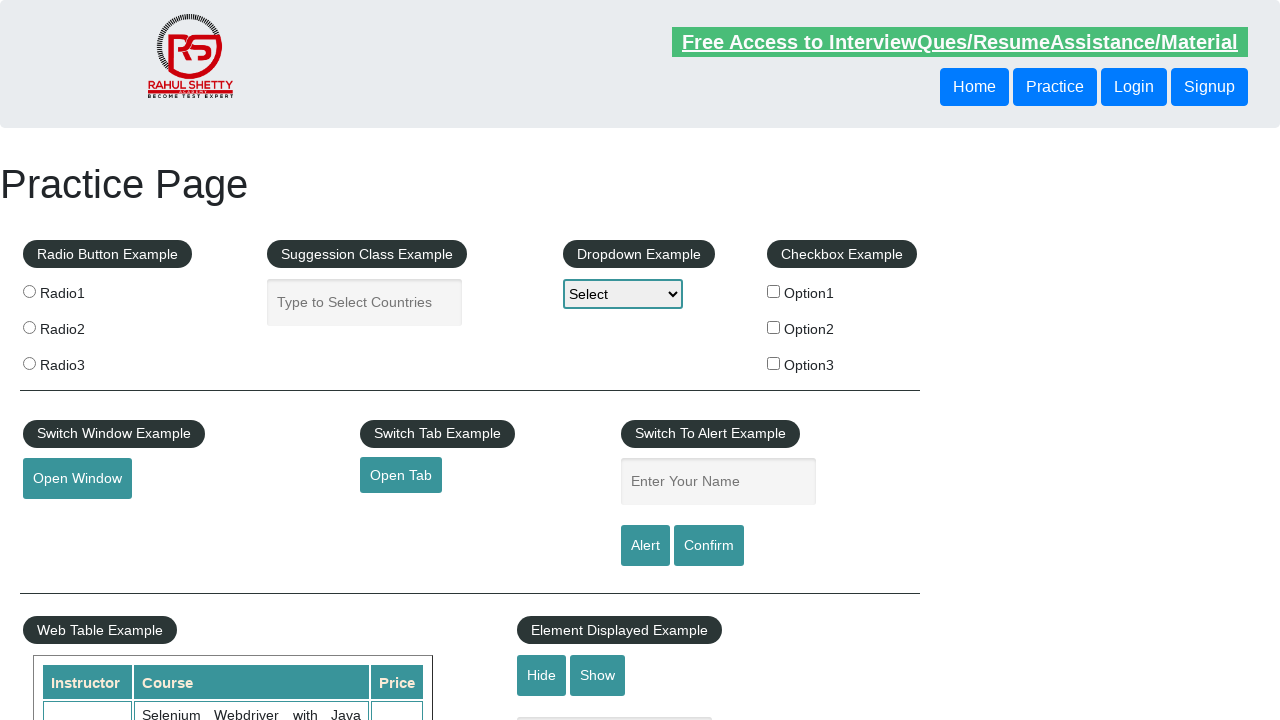

Switched to child window
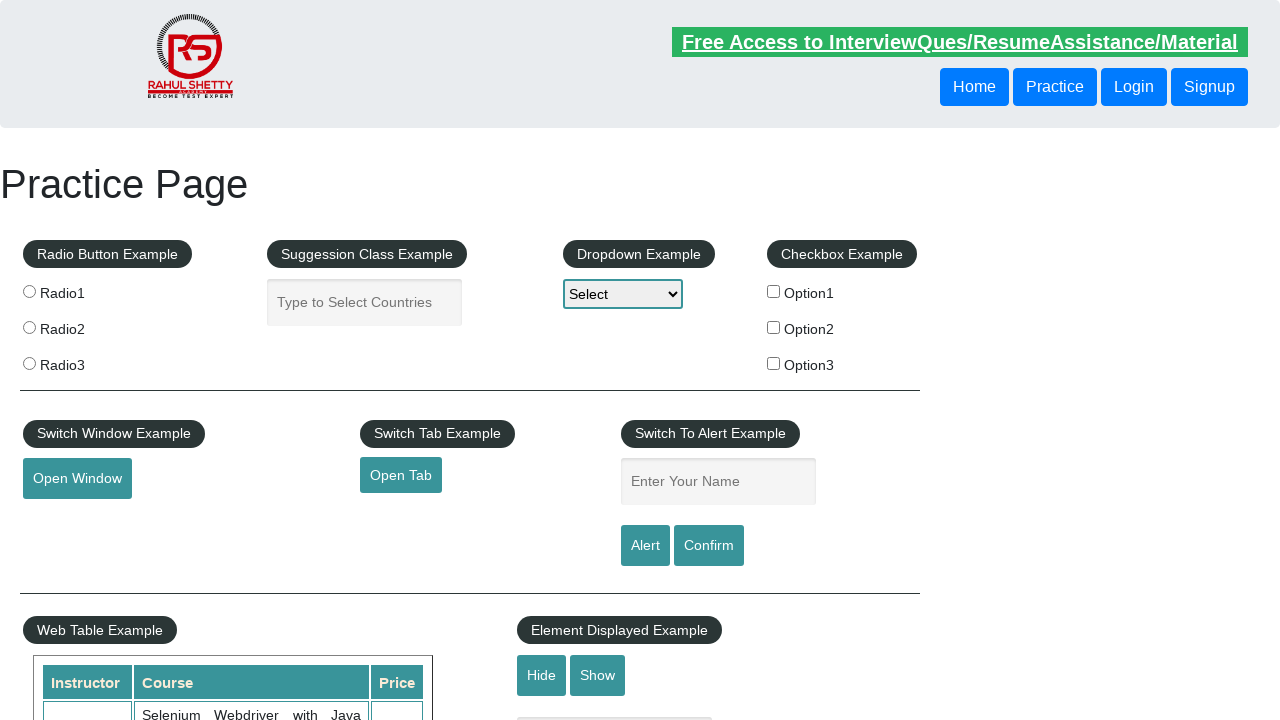

Waited for child page to reach domcontentloaded state
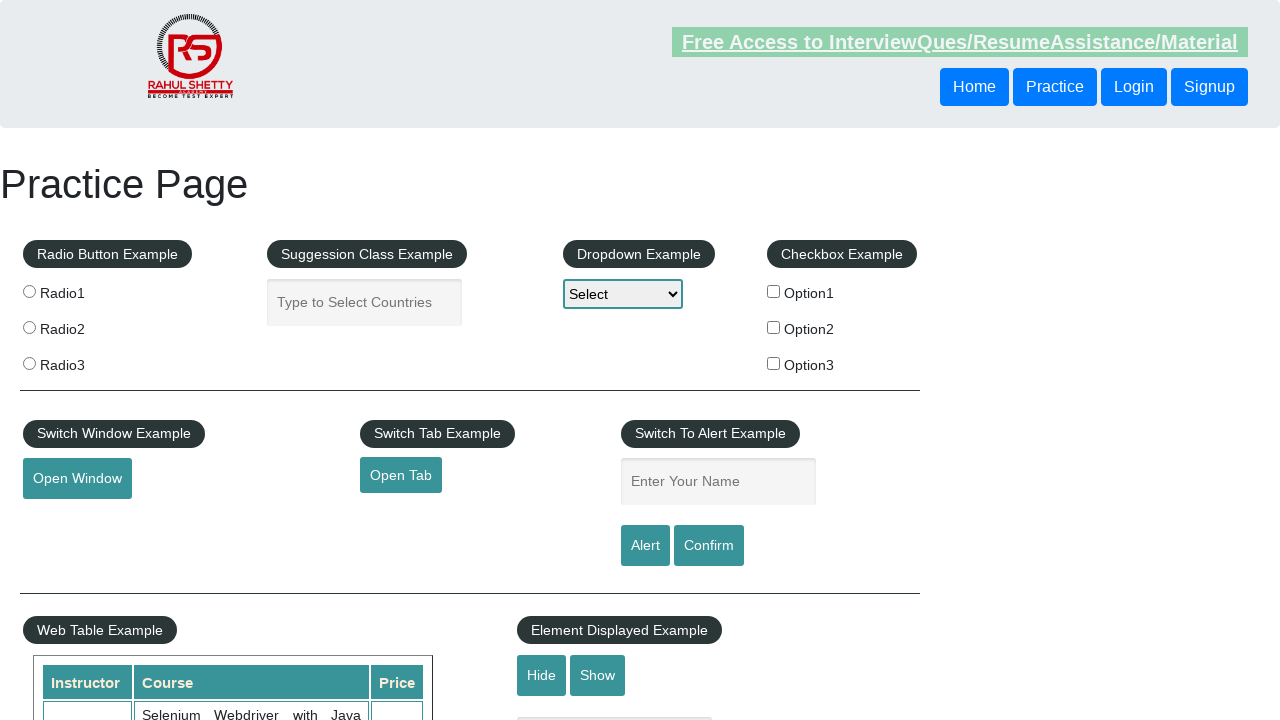

Validated child window URL is https://rahulshettyacademy.com/documents-request
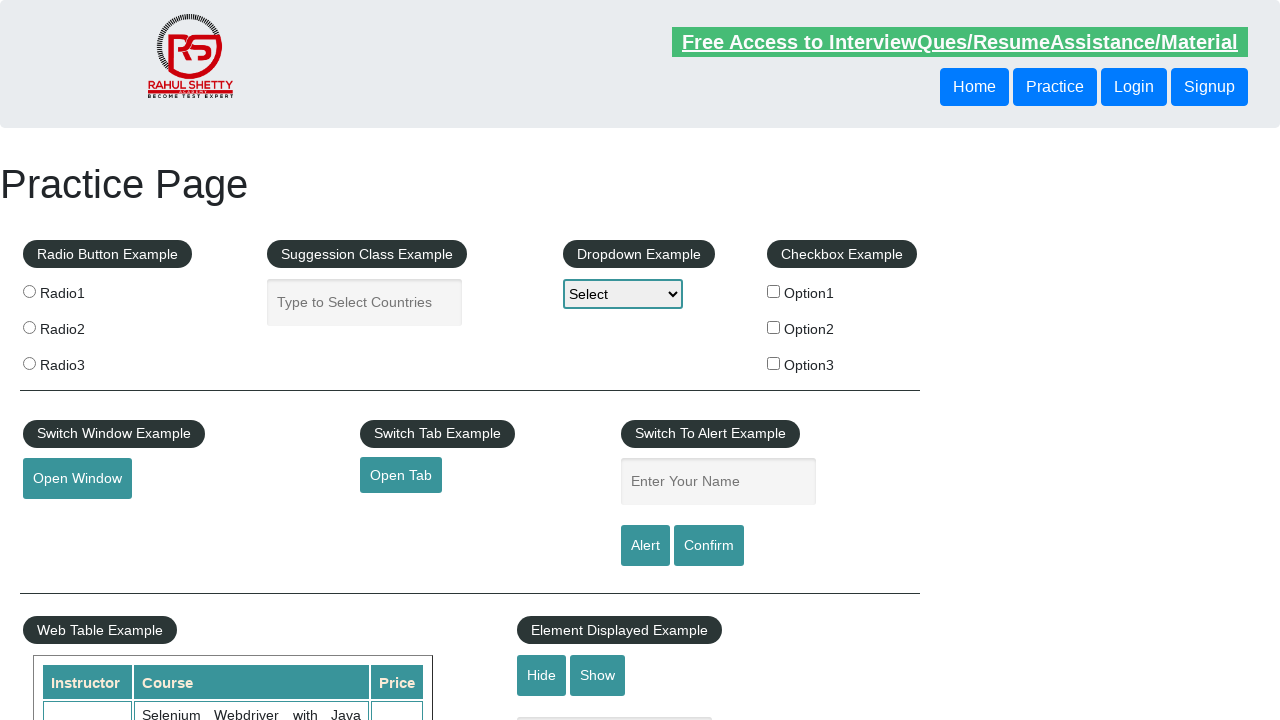

Waited 3000ms
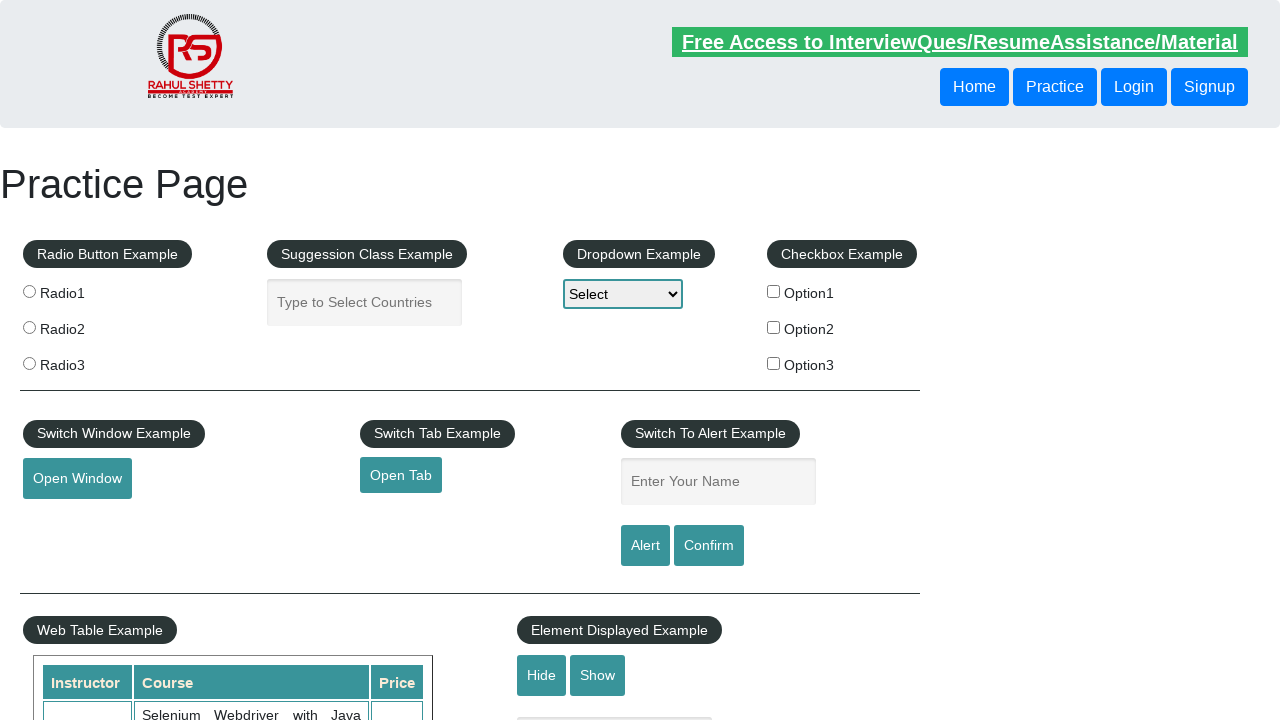

Switched back to parent window
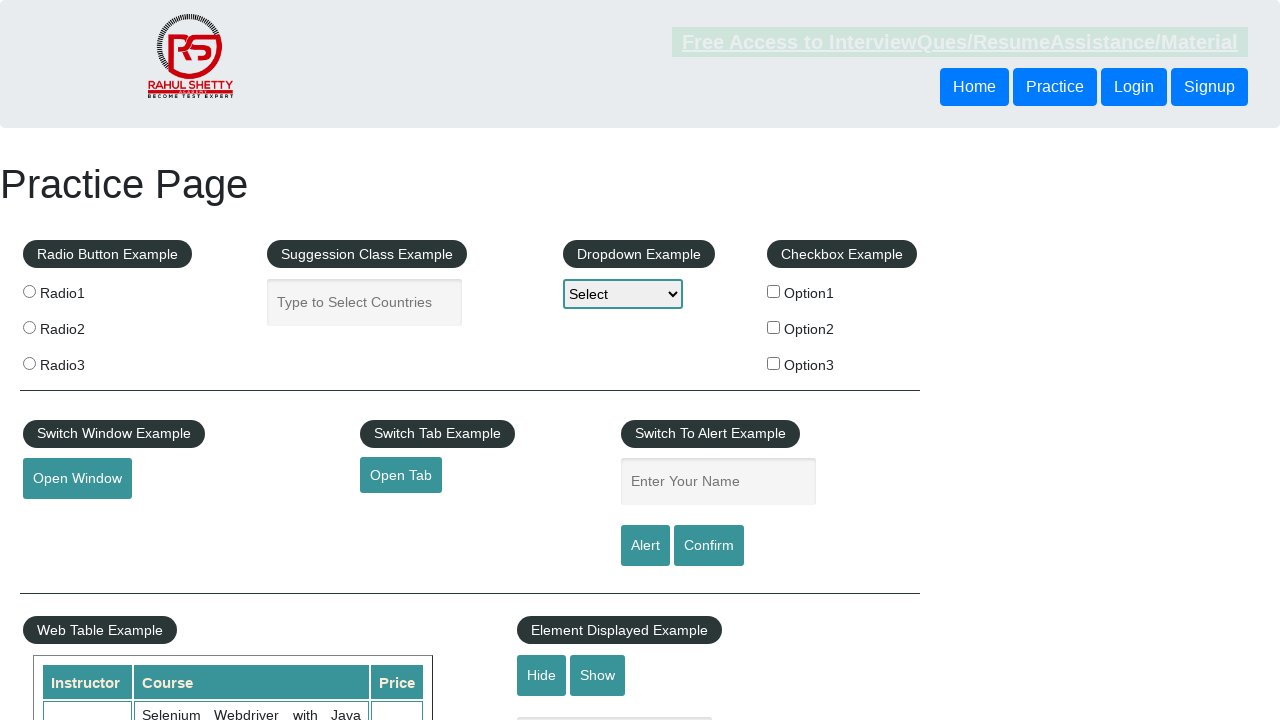

Validated parent window URL is https://rahulshettyacademy.com/AutomationPractice/
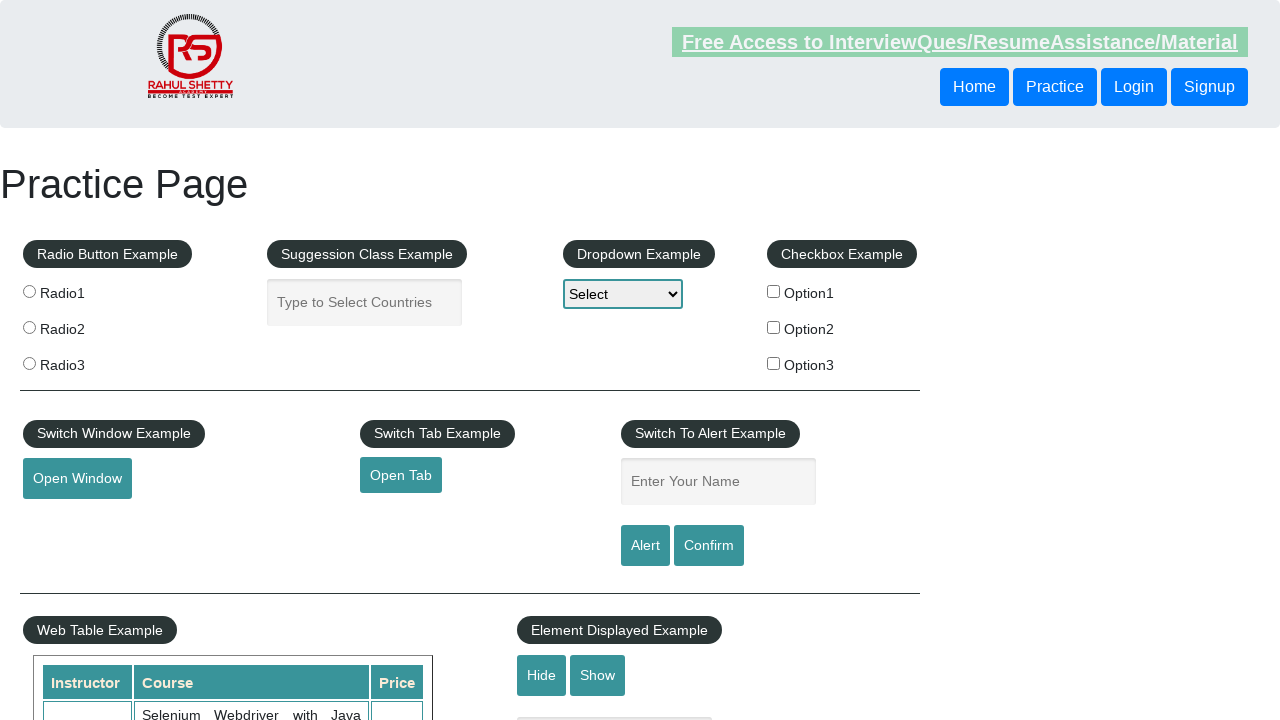

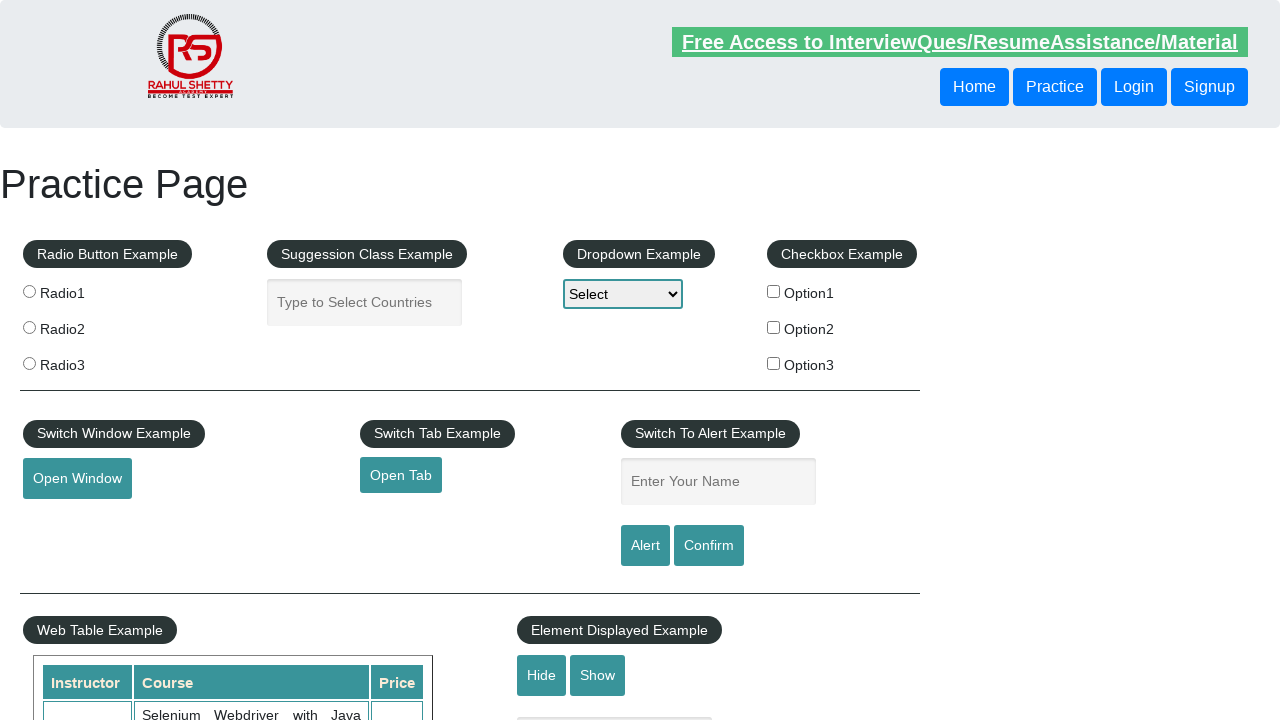